Tests browser window handling by clicking a button to open a new tab, switching to it, and verifying content in the new tab

Starting URL: https://demoqa.com/browser-windows

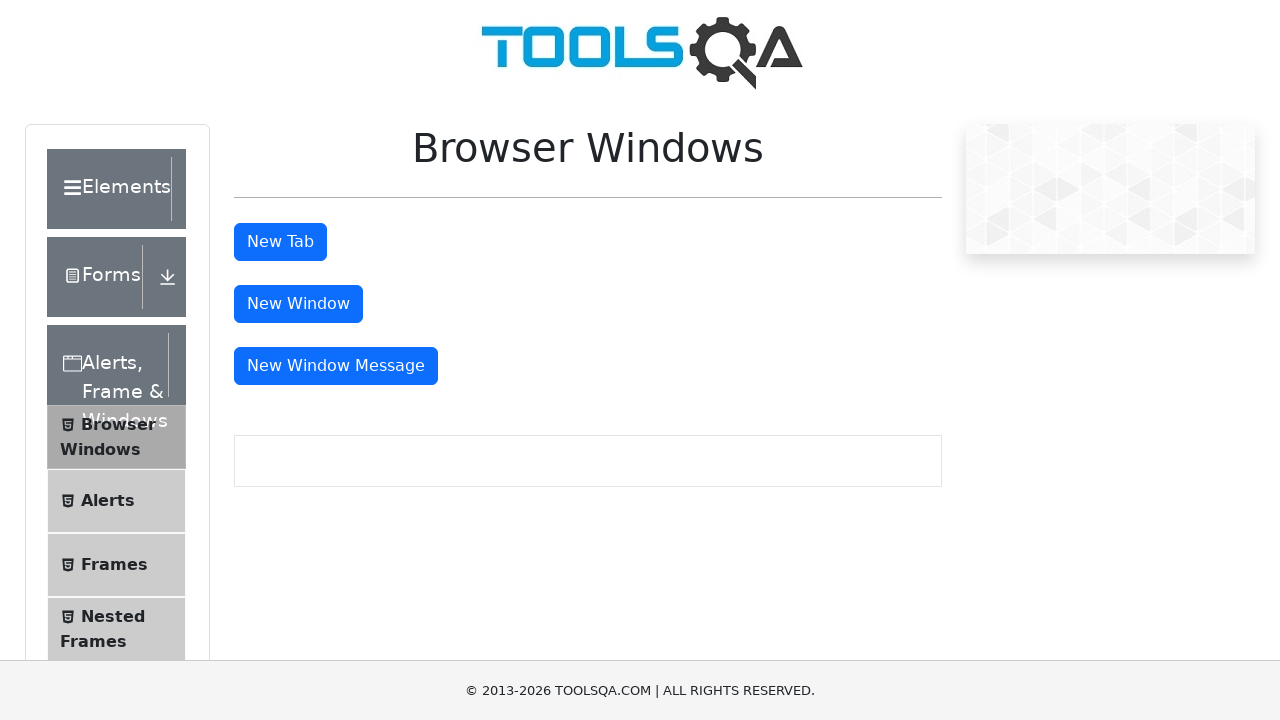

Clicked 'New Tab' button to open a new tab at (280, 242) on #tabButton
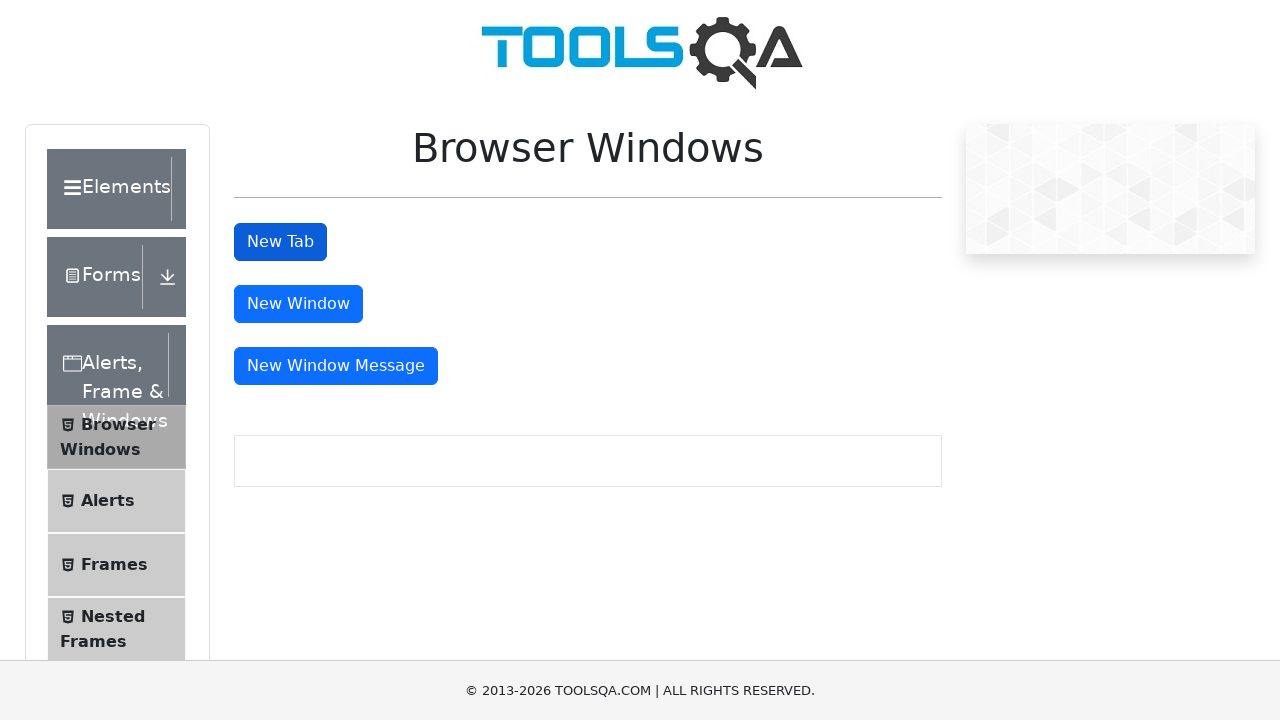

New tab opened and captured
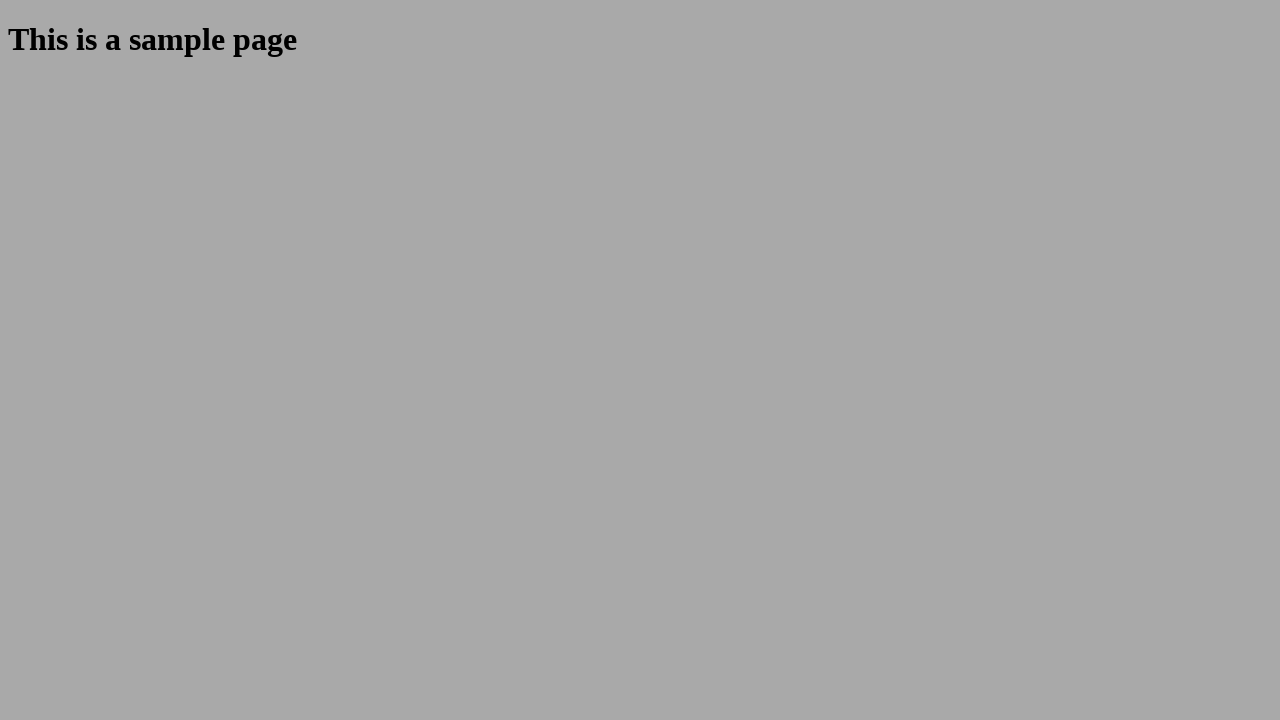

Waited for sample heading to be visible in new tab
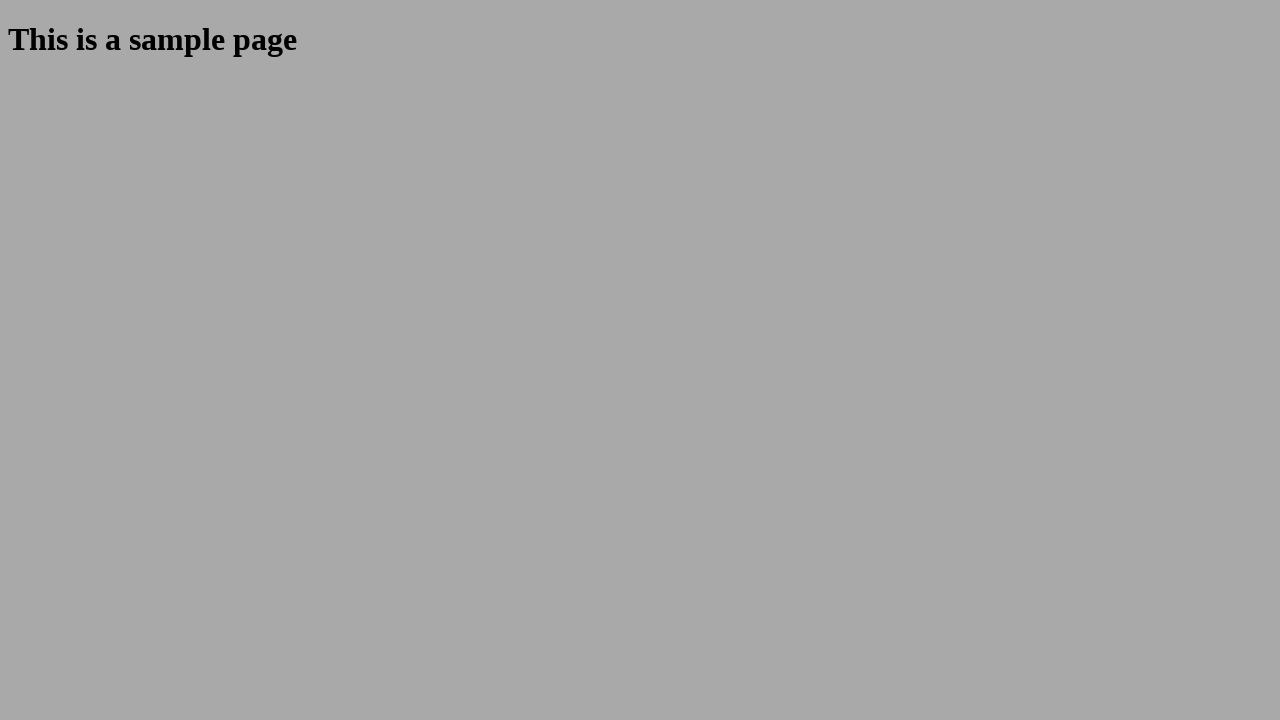

Retrieved header text from new tab: 'This is a sample page'
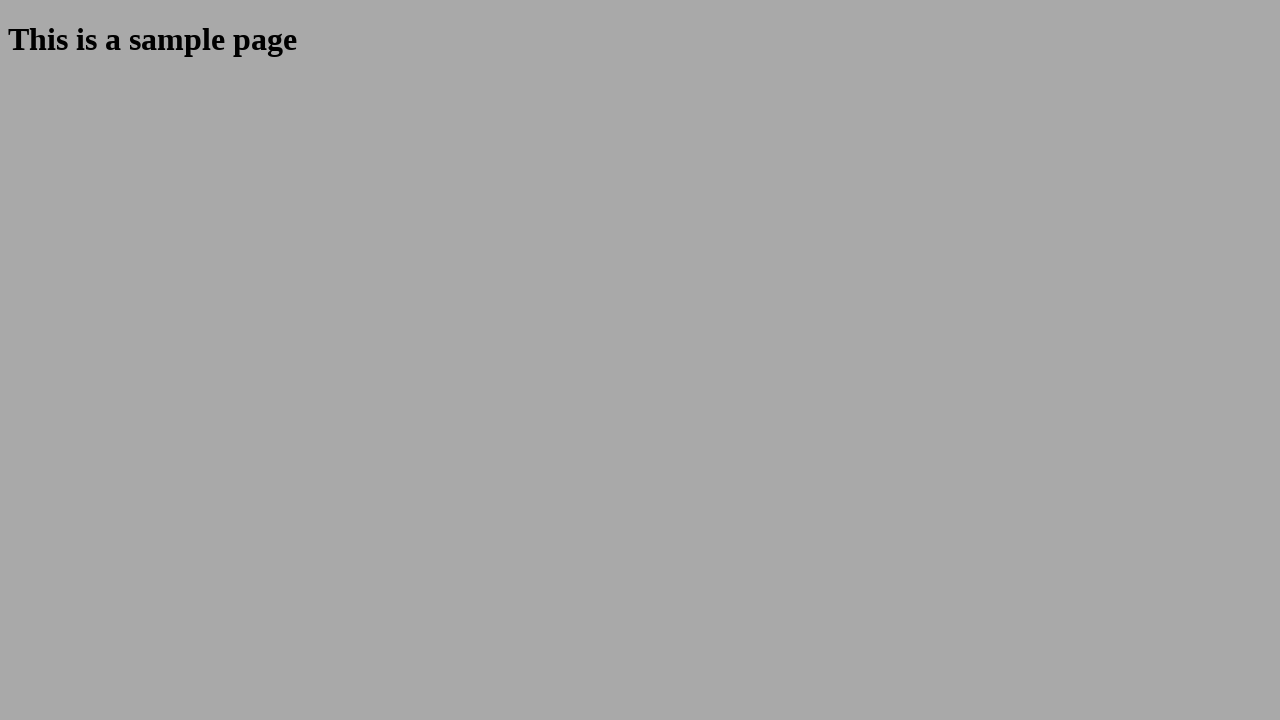

Printed header text: This is a sample page
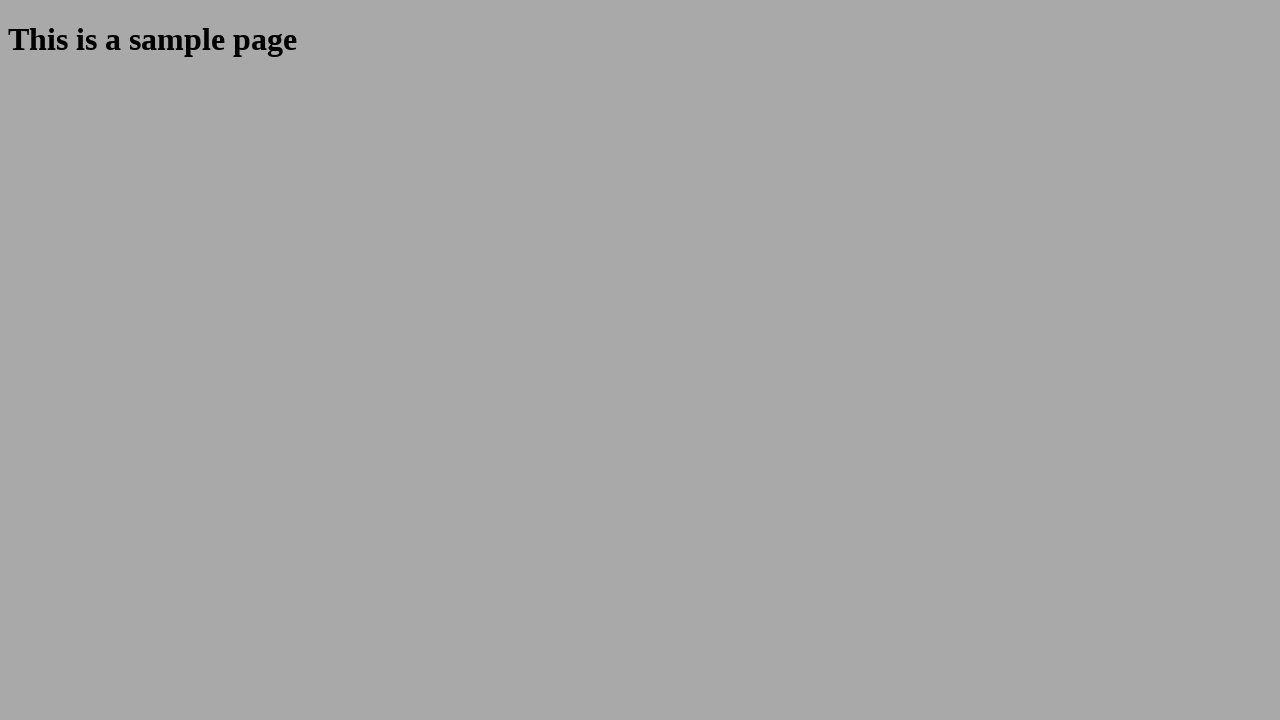

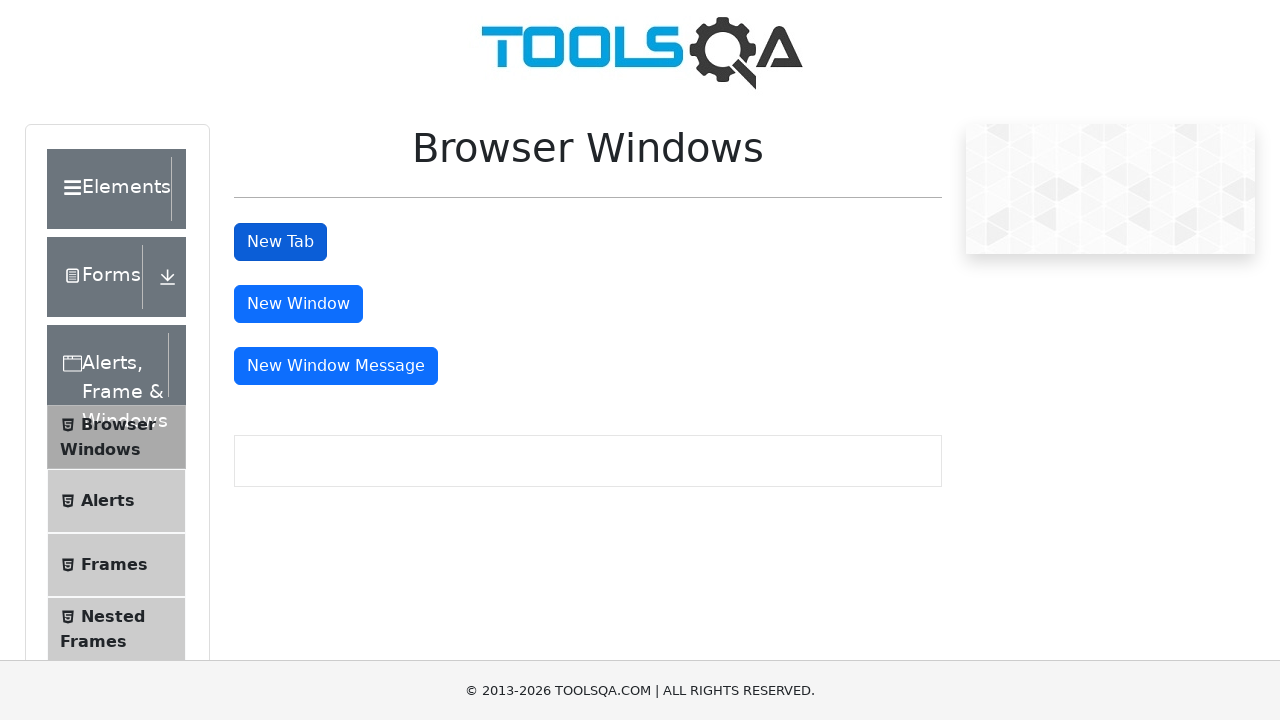